Validates that dropdown elements are arranged in proper alphabetical order

Starting URL: https://testautomationpractice.blogspot.com/

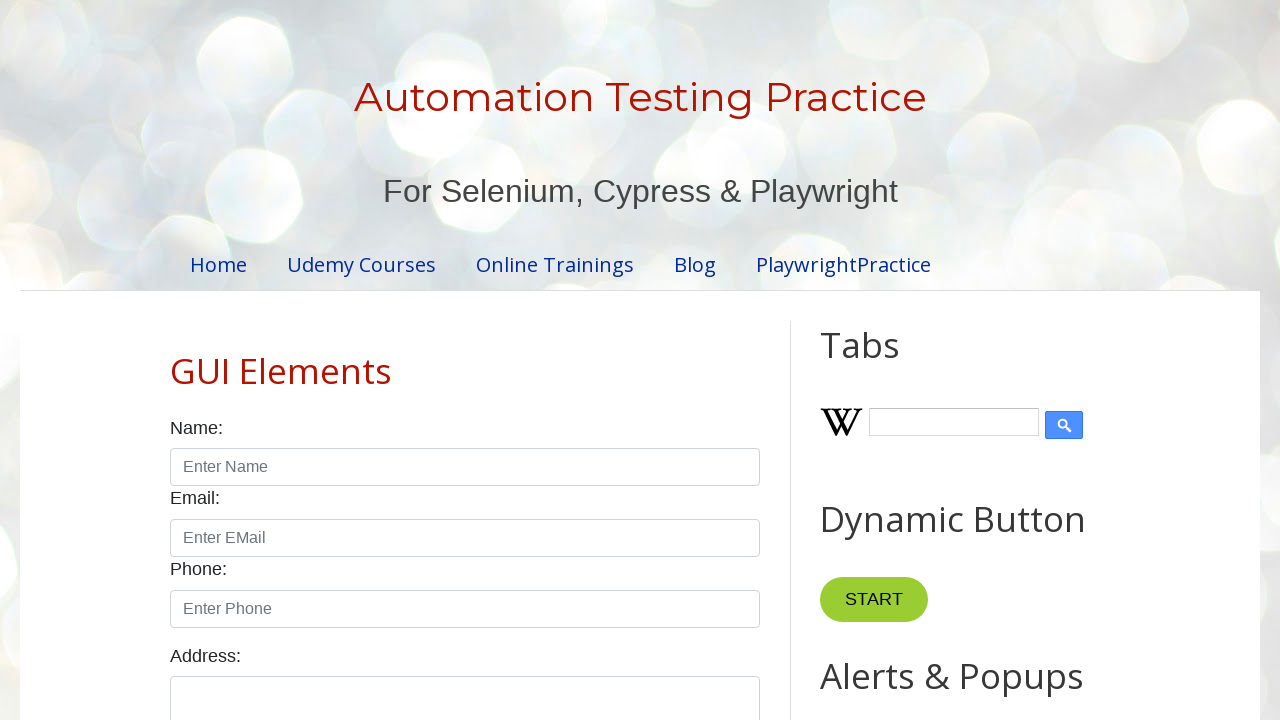

Scrolled to country dropdown label
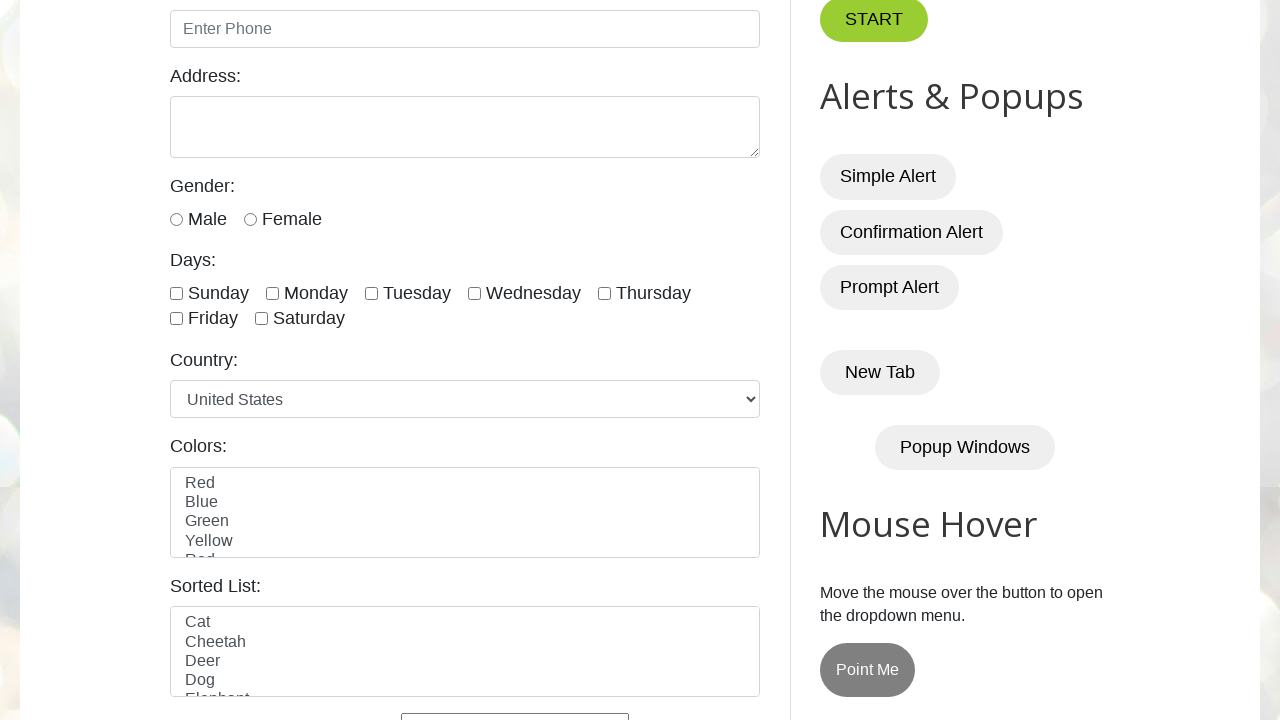

Retrieved all options from country dropdown
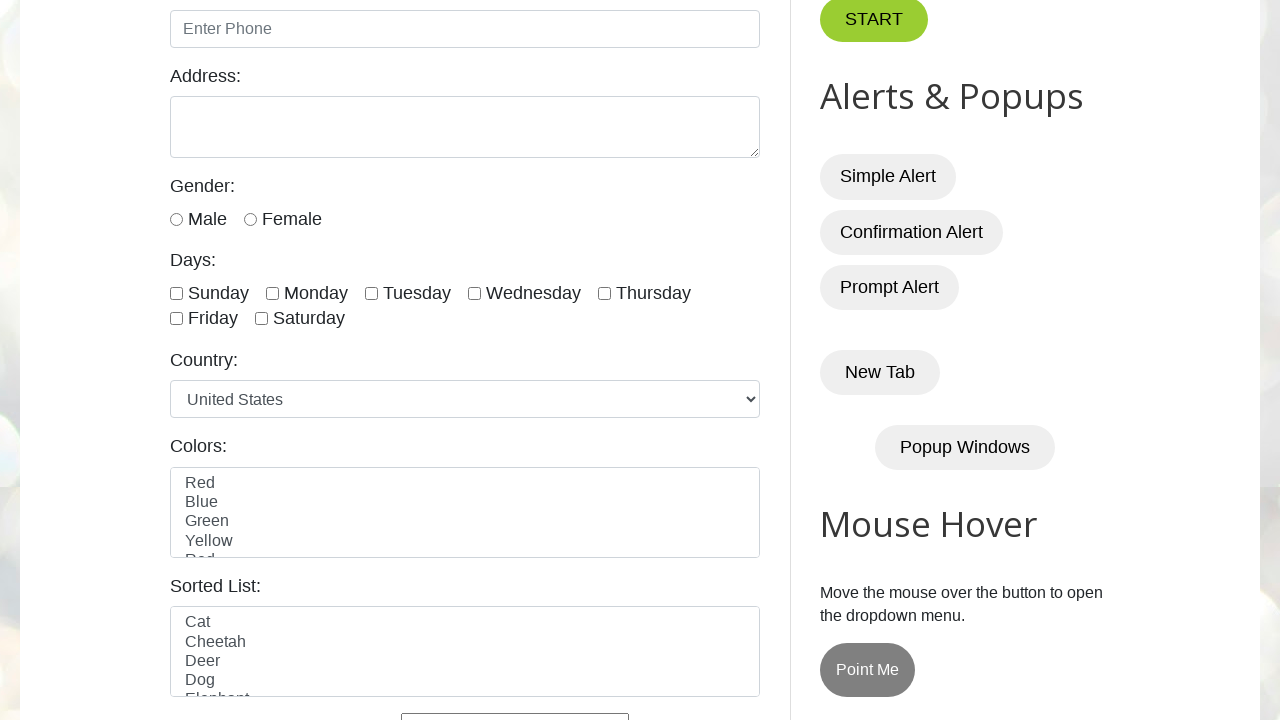

Created sorted copy of dropdown options for comparison
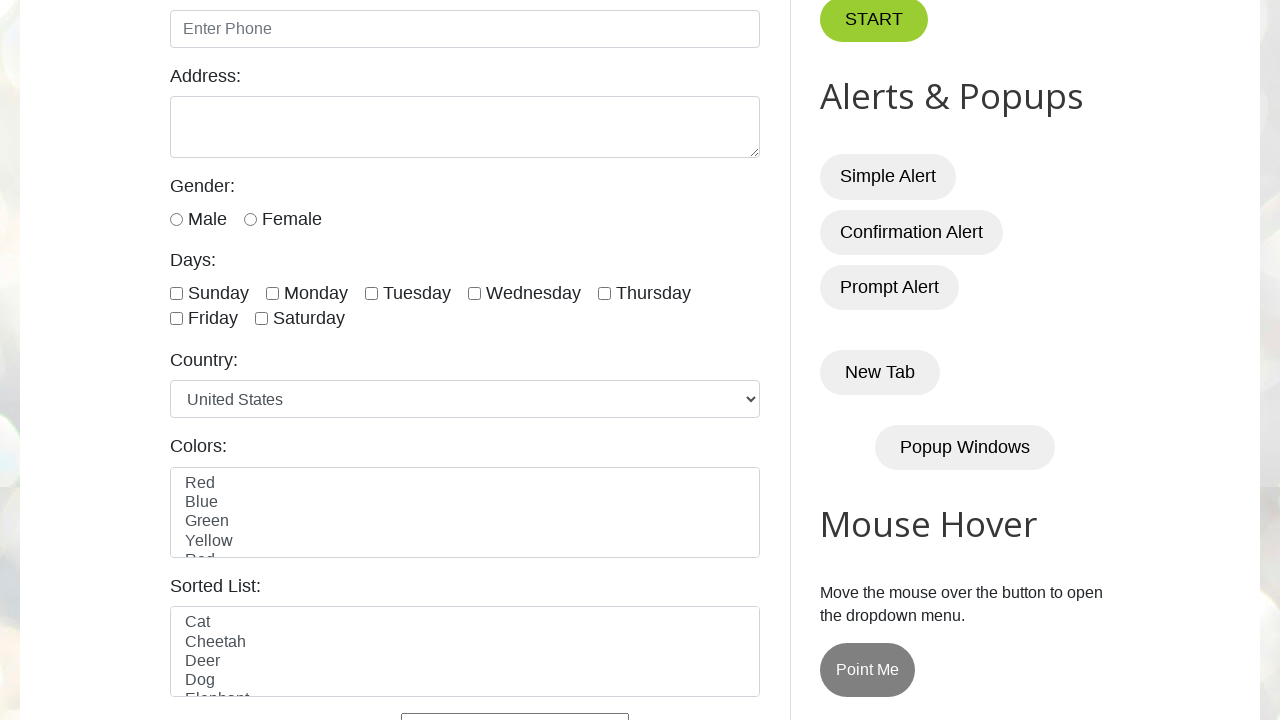

Verified: Country dropdown elements are NOT arranged in ascending order
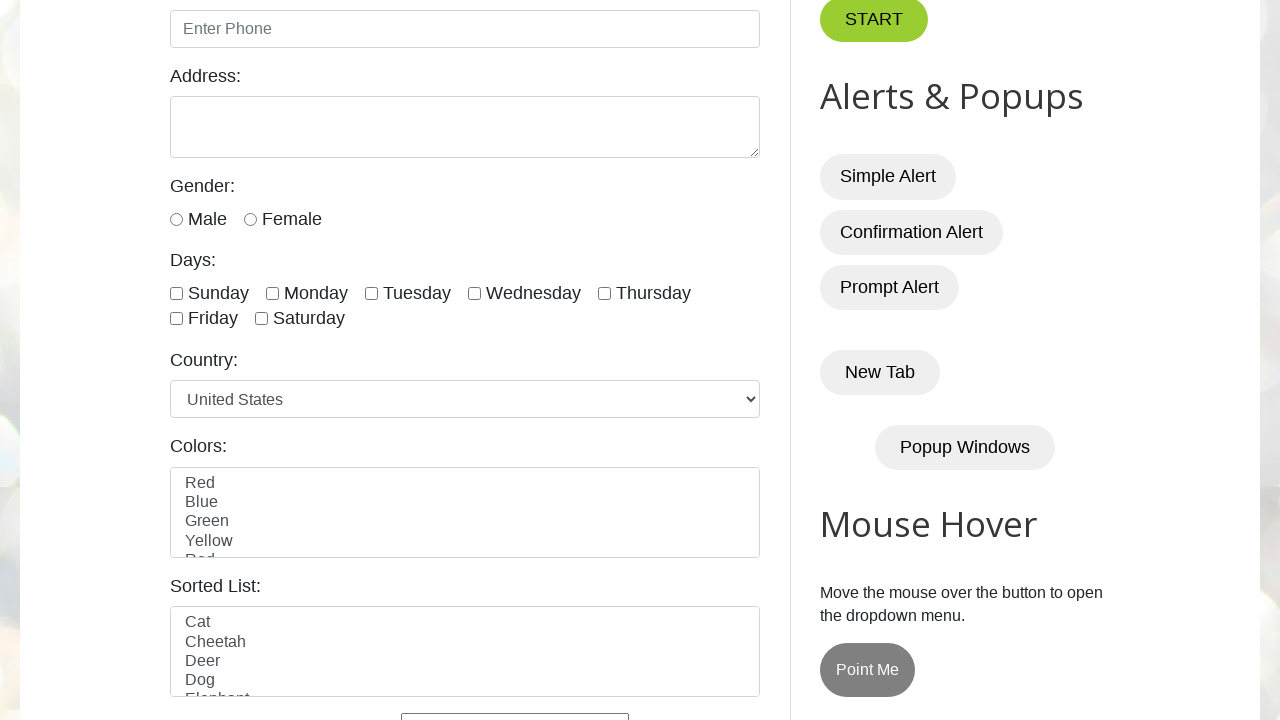

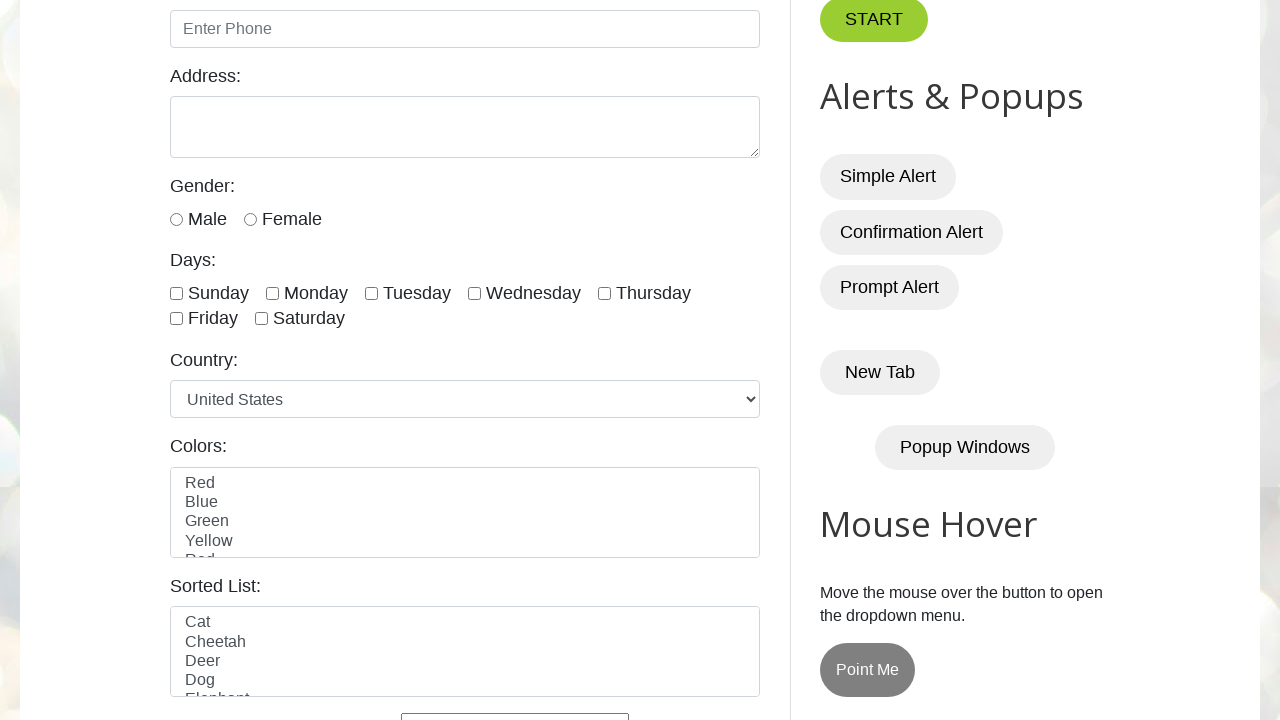